Tests JavaScript prompt alert by entering text, verifying the response, then refreshing and canceling the prompt to verify cancel behavior

Starting URL: https://www.w3schools.com/js/tryit.asp?filename=tryjs_prompt

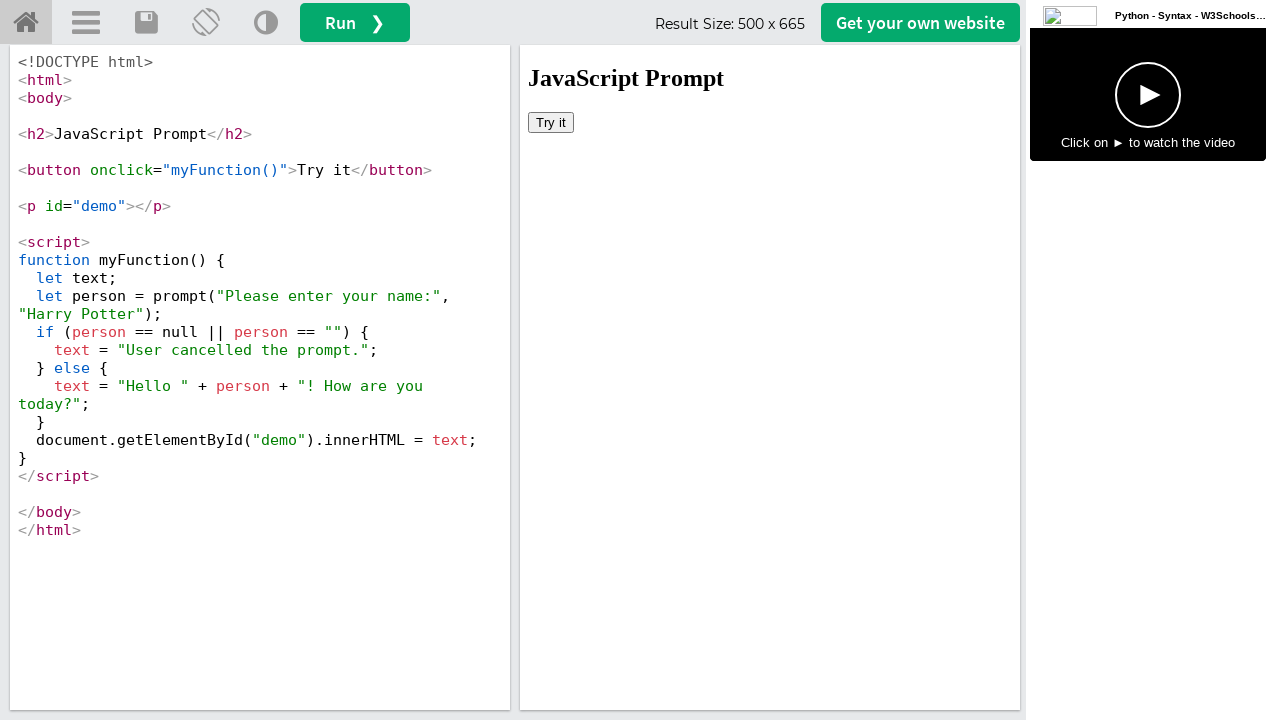

Located iframe with id 'iframeResult'
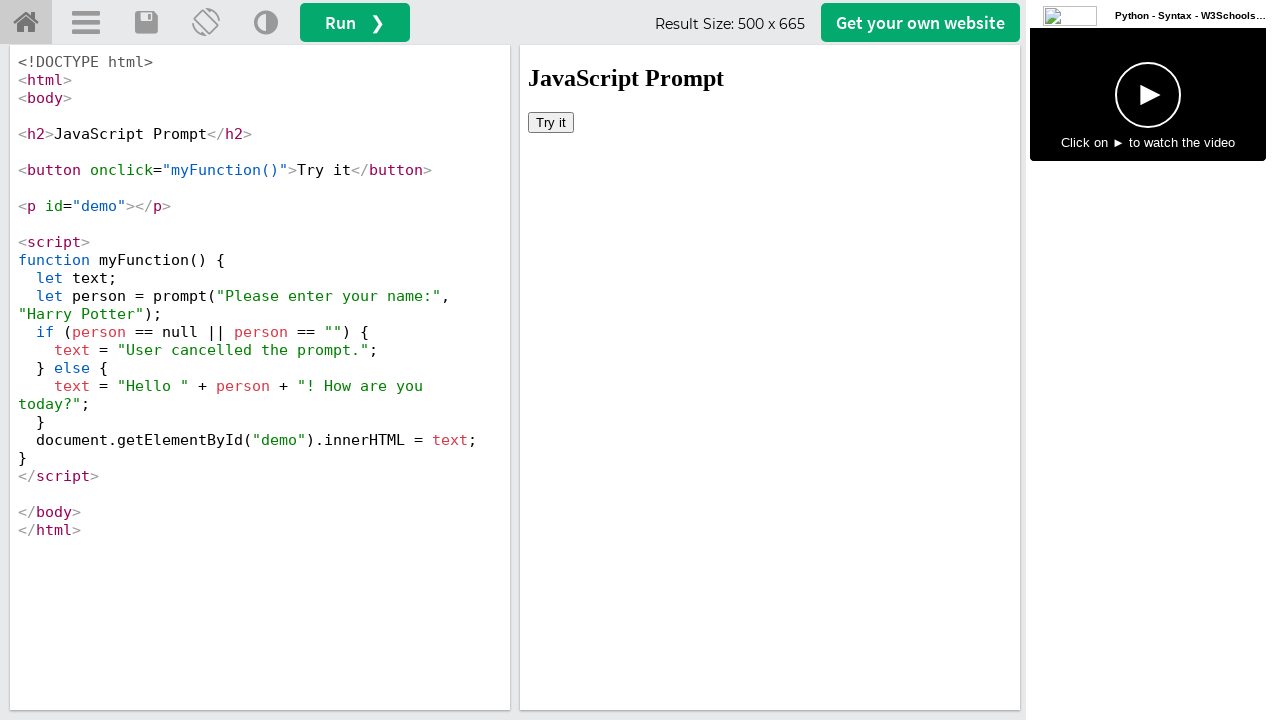

Set up dialog handler to accept with text 'Vikram'
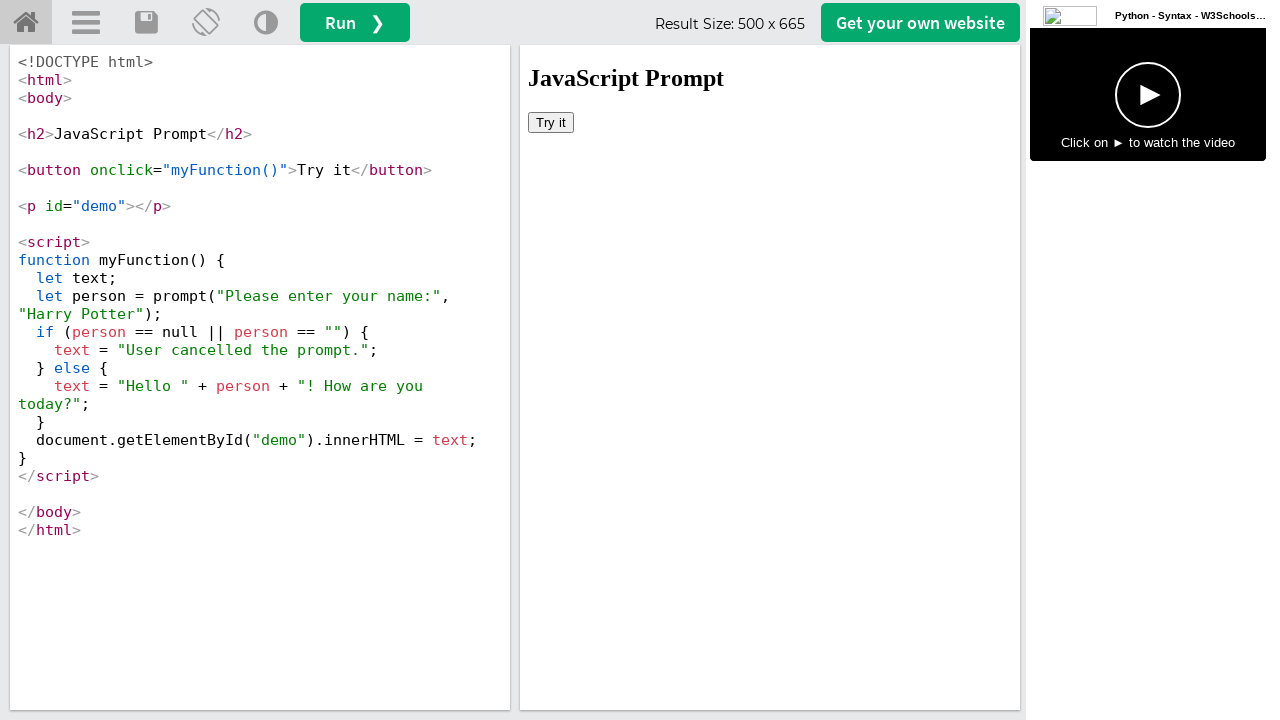

Clicked 'Try it' button in iframe at (551, 122) on xpath=//iframe[@id='iframeResult'] >> internal:control=enter-frame >> xpath=//bu
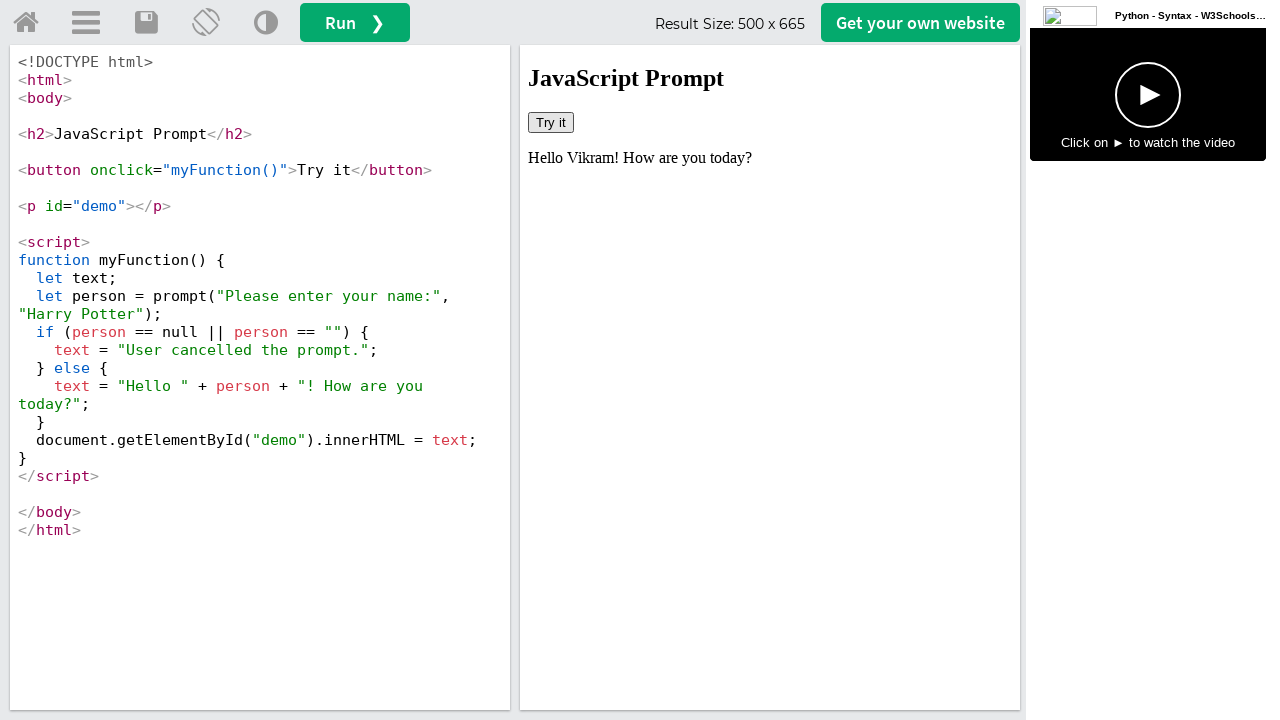

Waited 500ms for dialog and response
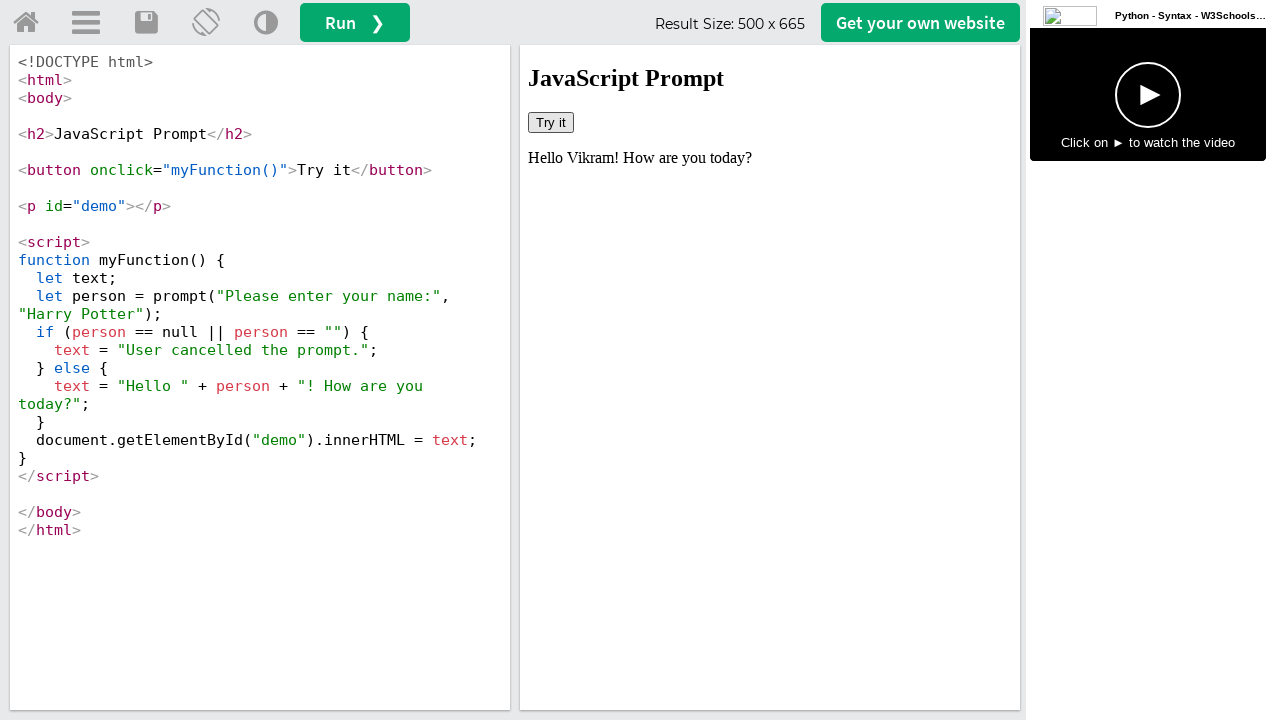

Retrieved result text from demo element
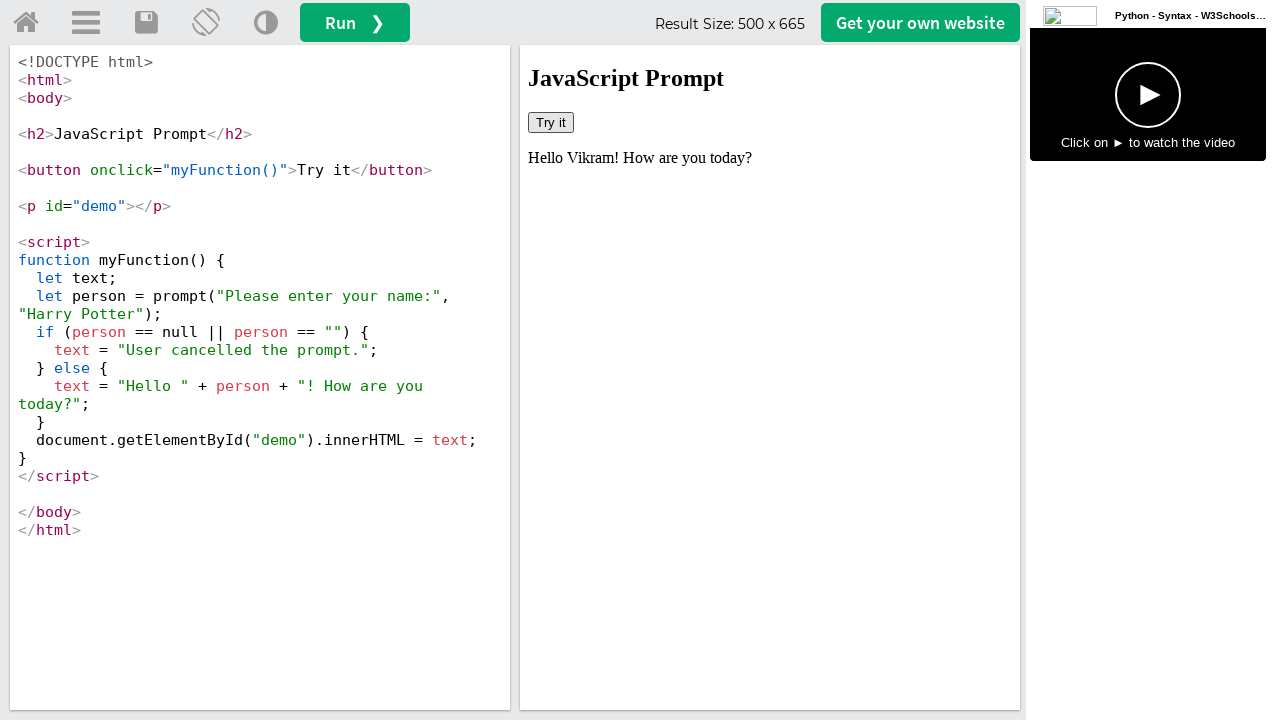

Verified 'How are you today?' appears in result text
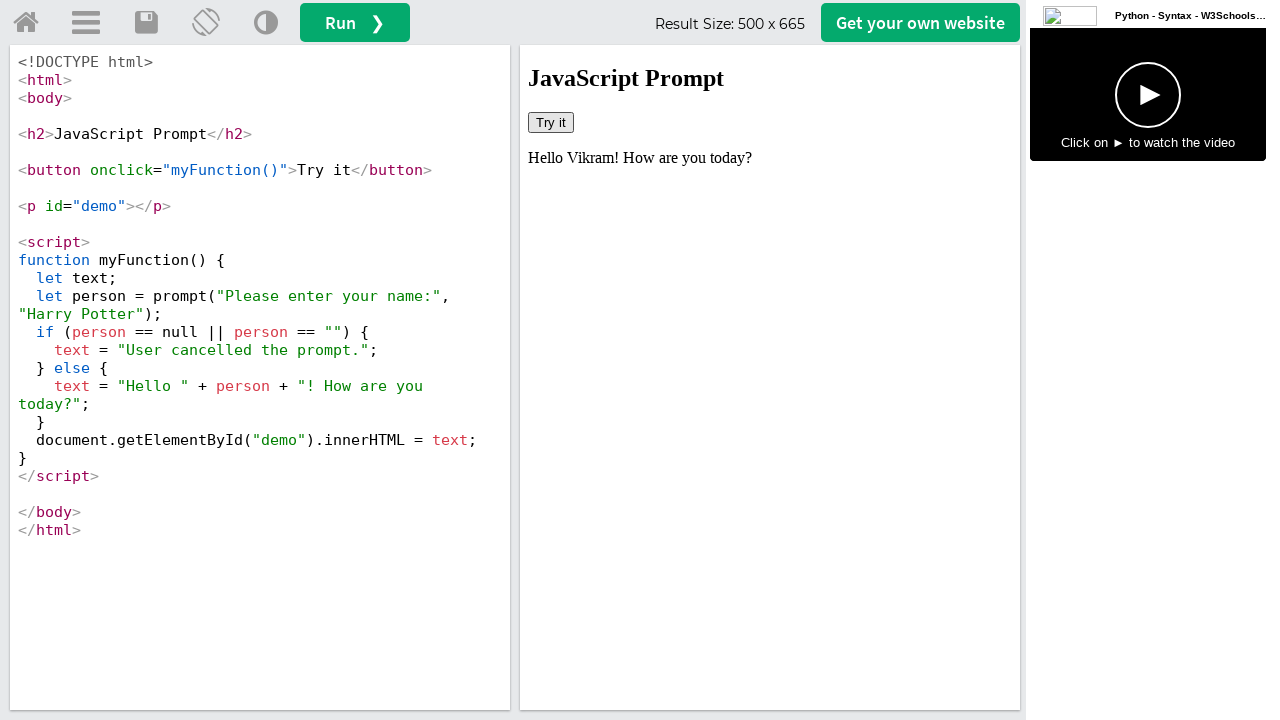

Removed accept dialog handler
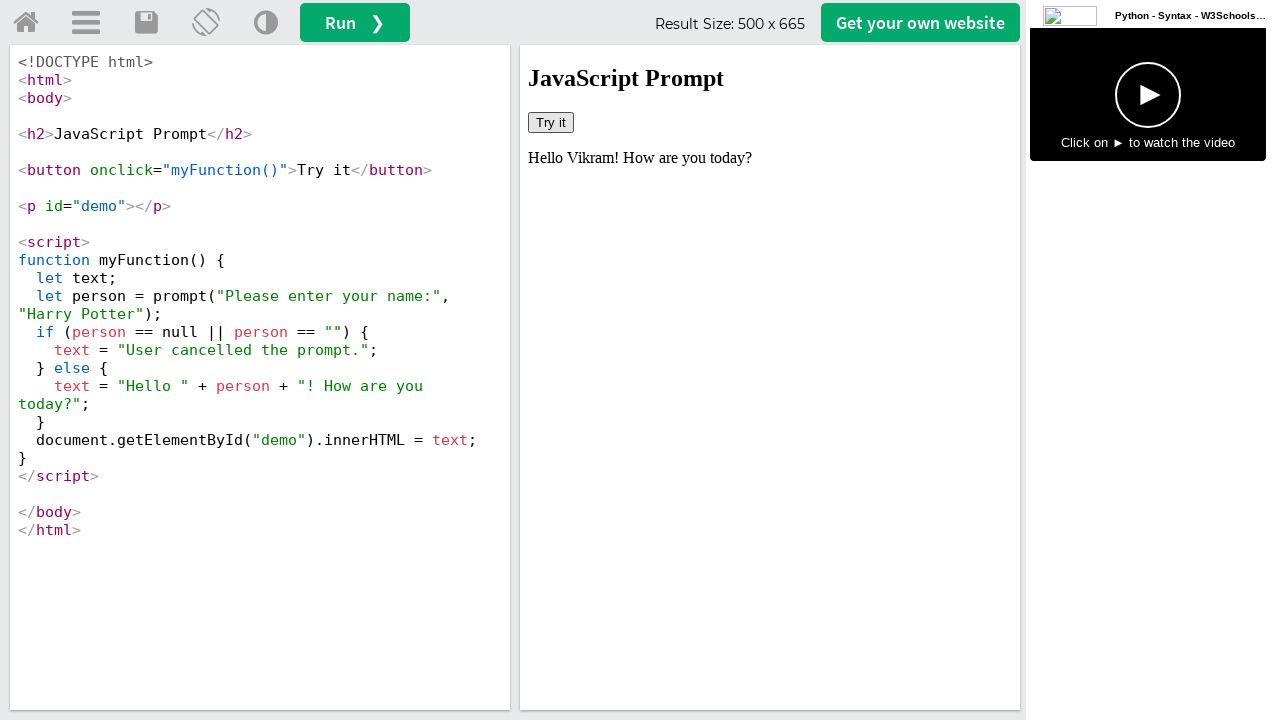

Reloaded page
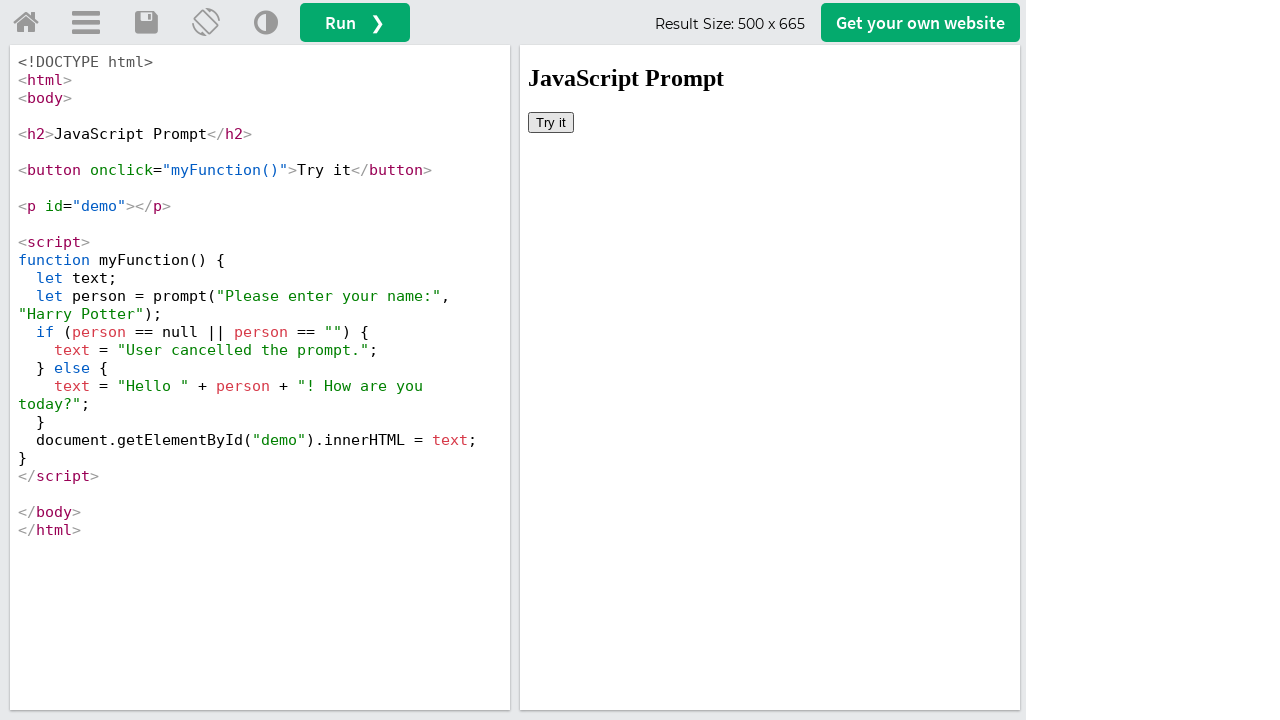

Located iframe with id 'iframeResult' after reload
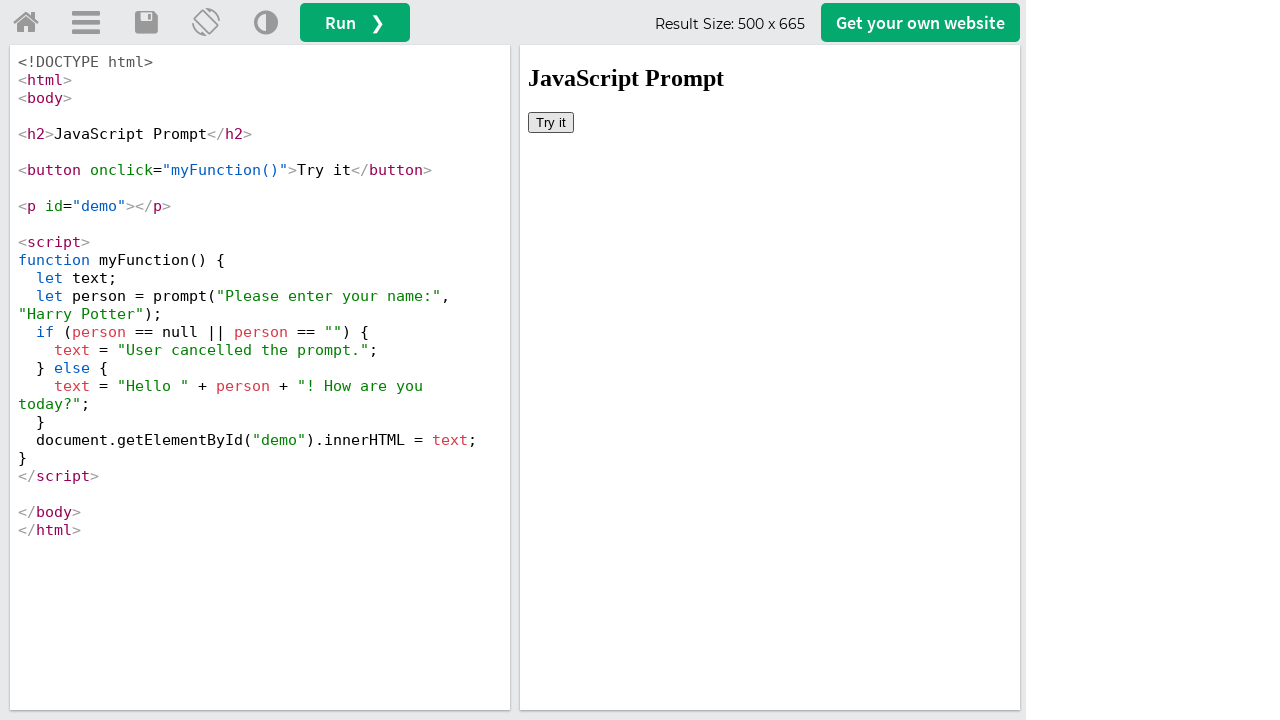

Set up dialog handler to dismiss/cancel prompt
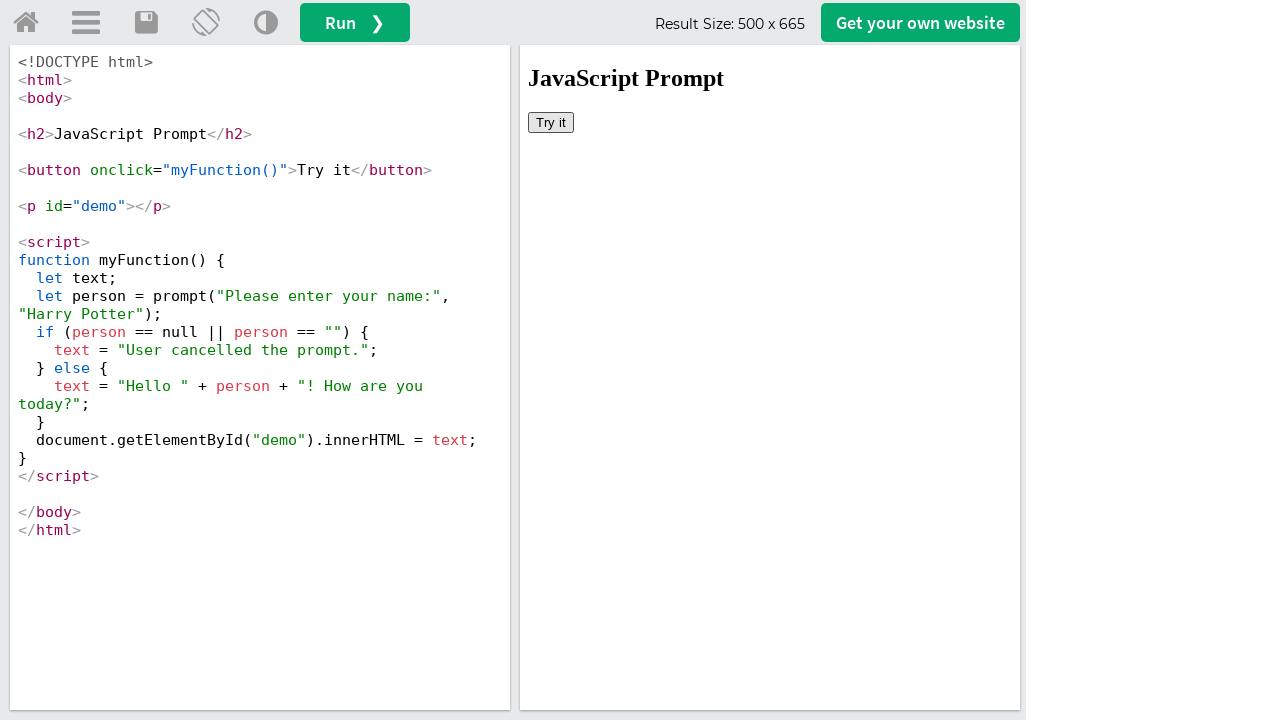

Clicked 'Try it' button in iframe again at (551, 122) on xpath=//iframe[@id='iframeResult'] >> internal:control=enter-frame >> xpath=//bu
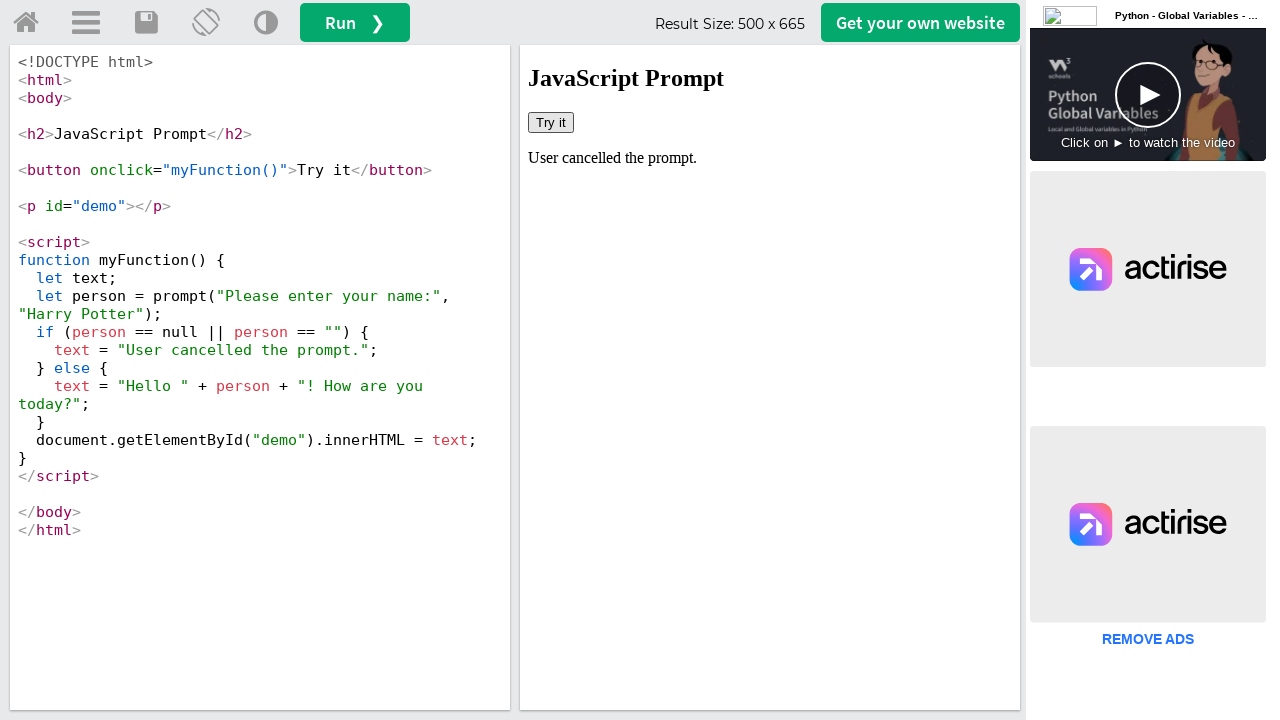

Waited 500ms for dialog and response
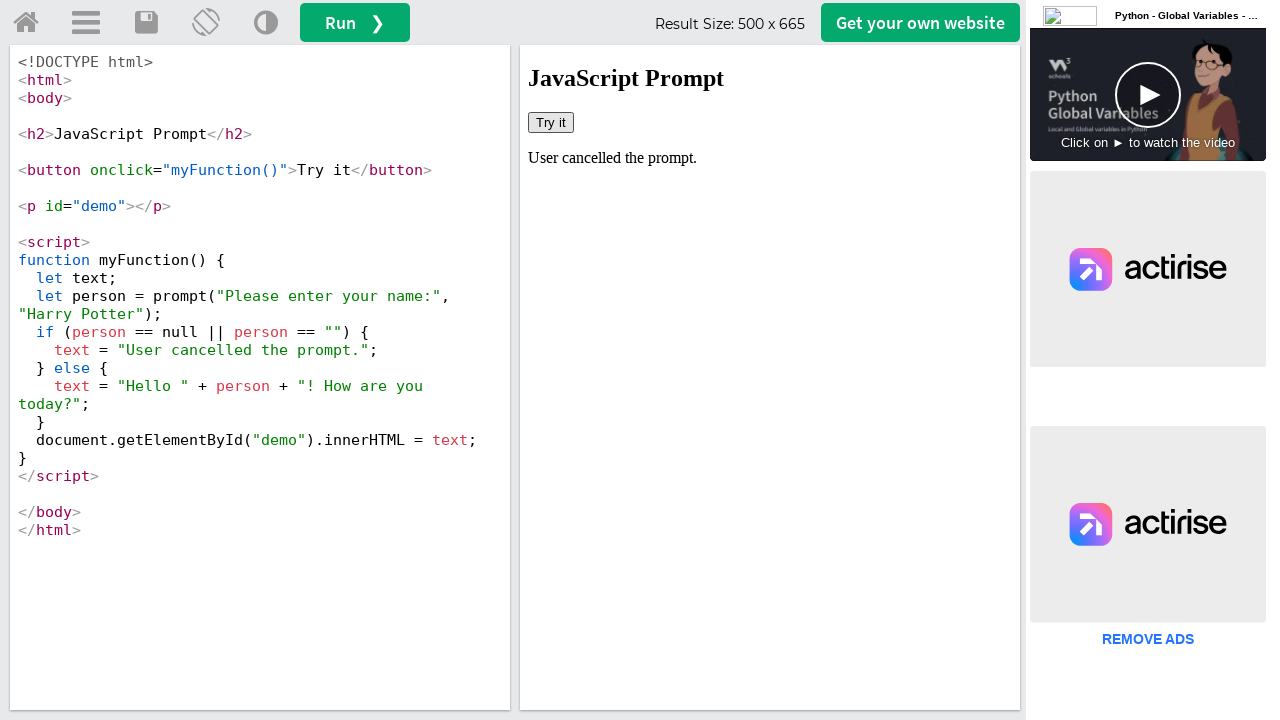

Retrieved result text from demo element after canceling
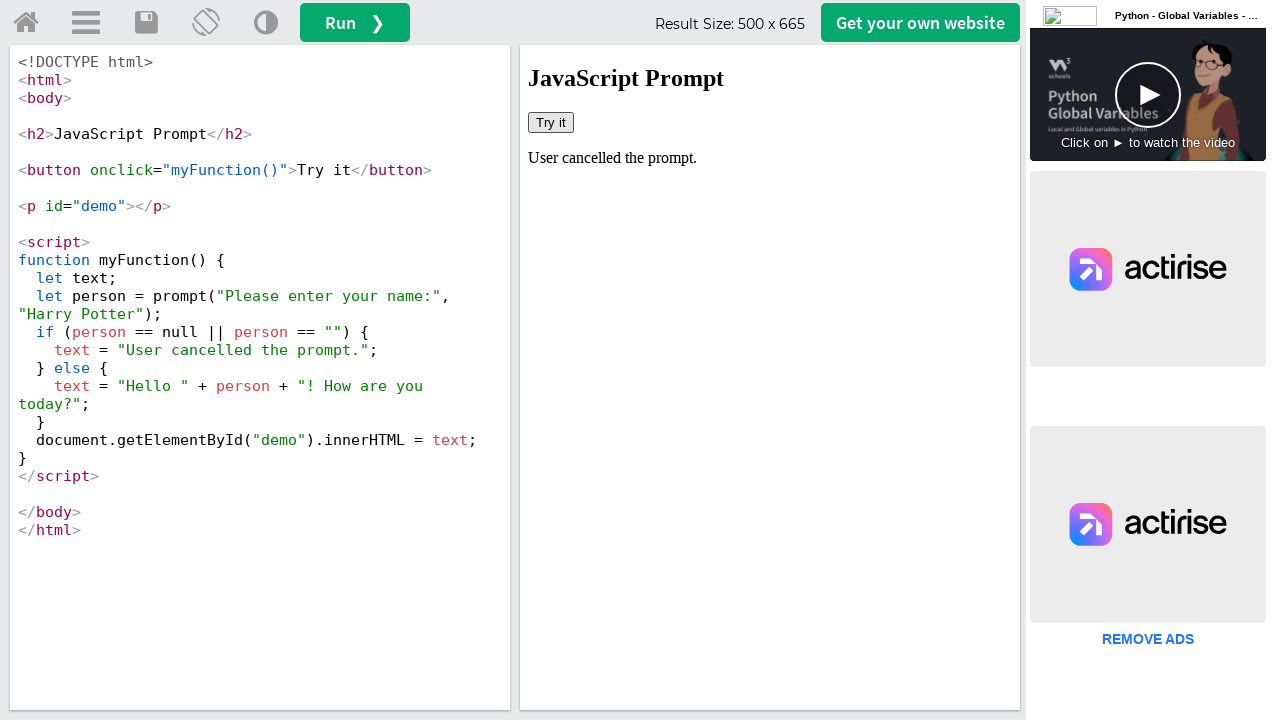

Verified 'cancelled' appears in result text
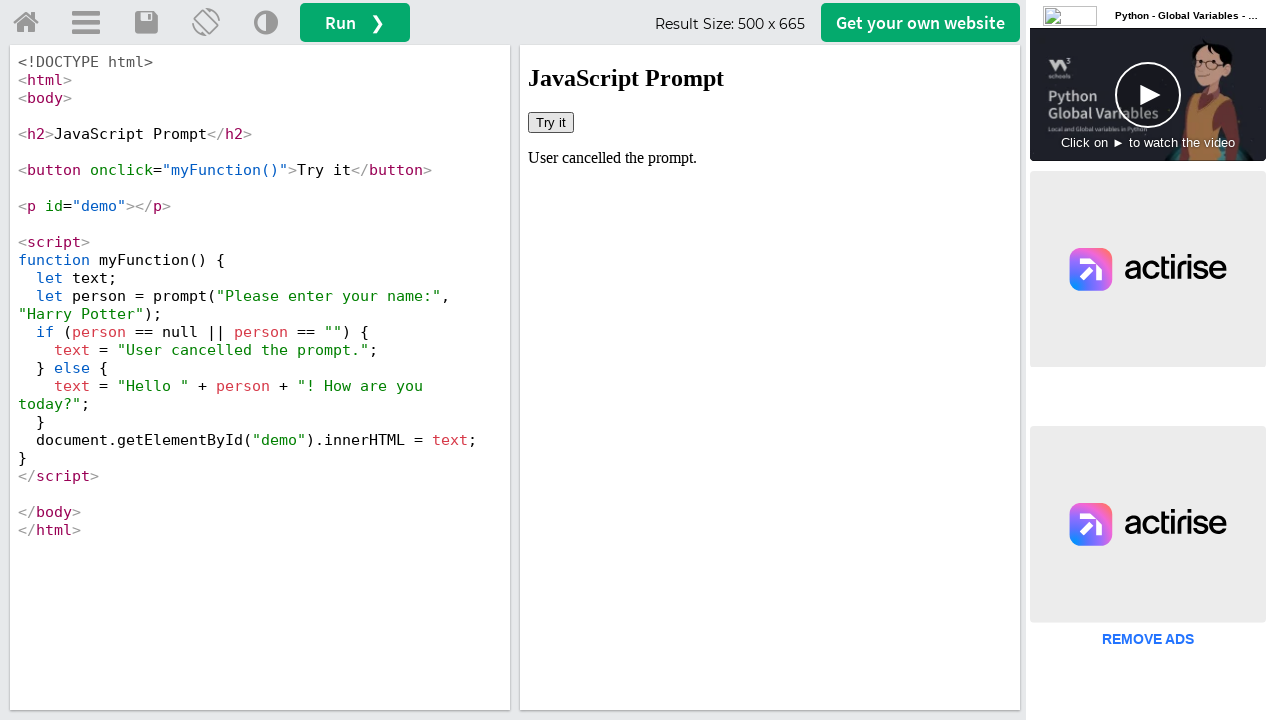

Clicked home link at (26, 23) on xpath=//a[@id='tryhome']
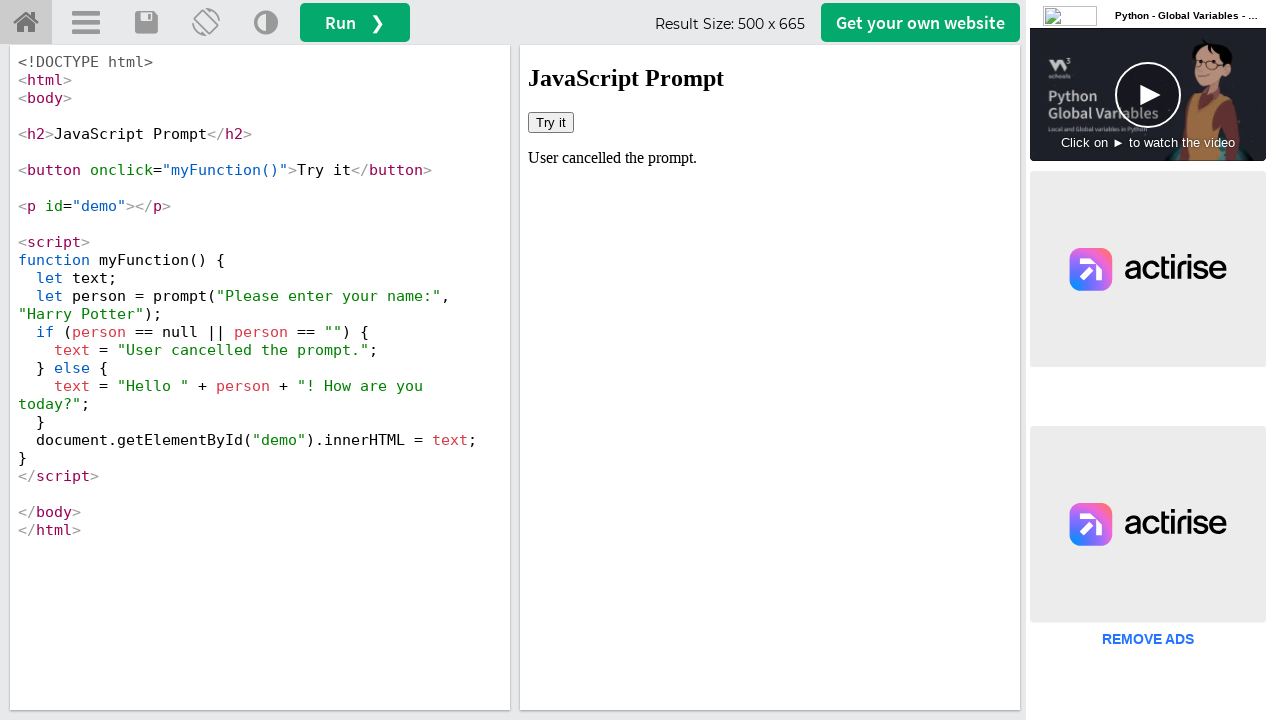

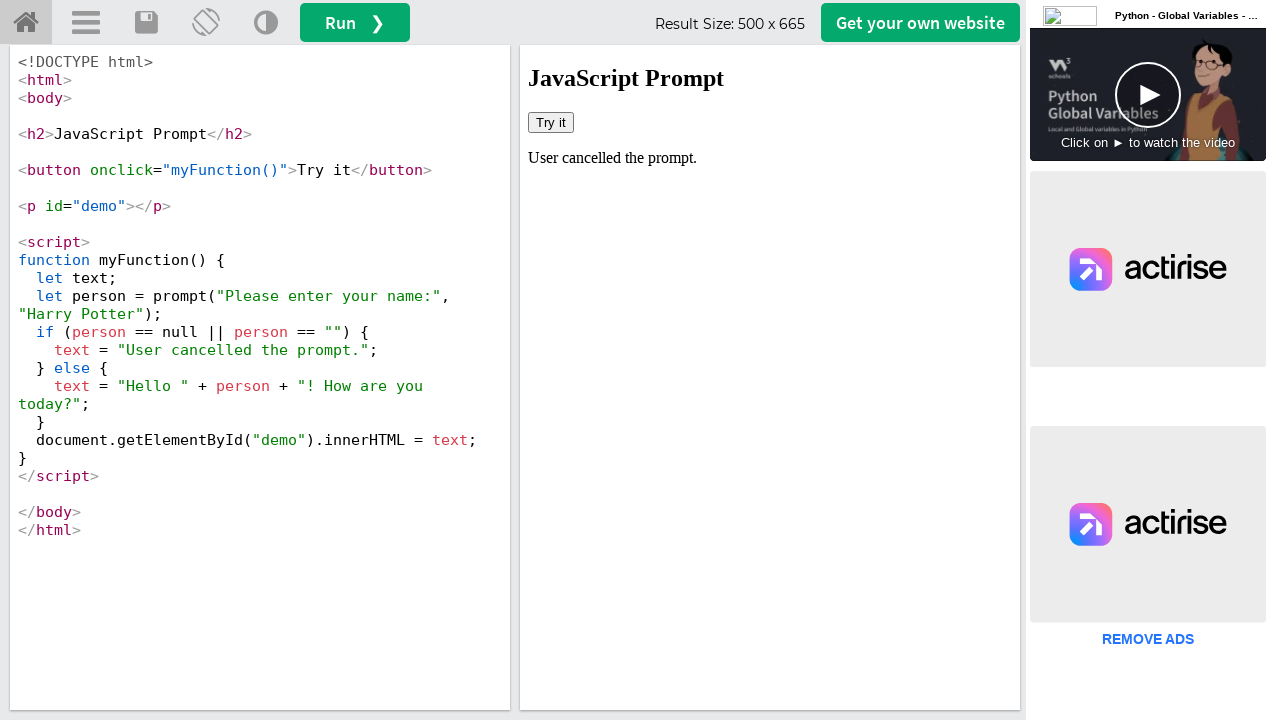